Tests browser navigation functionality including navigating to a second URL, going back, going forward, and refreshing the page

Starting URL: http://c.biancheng.net

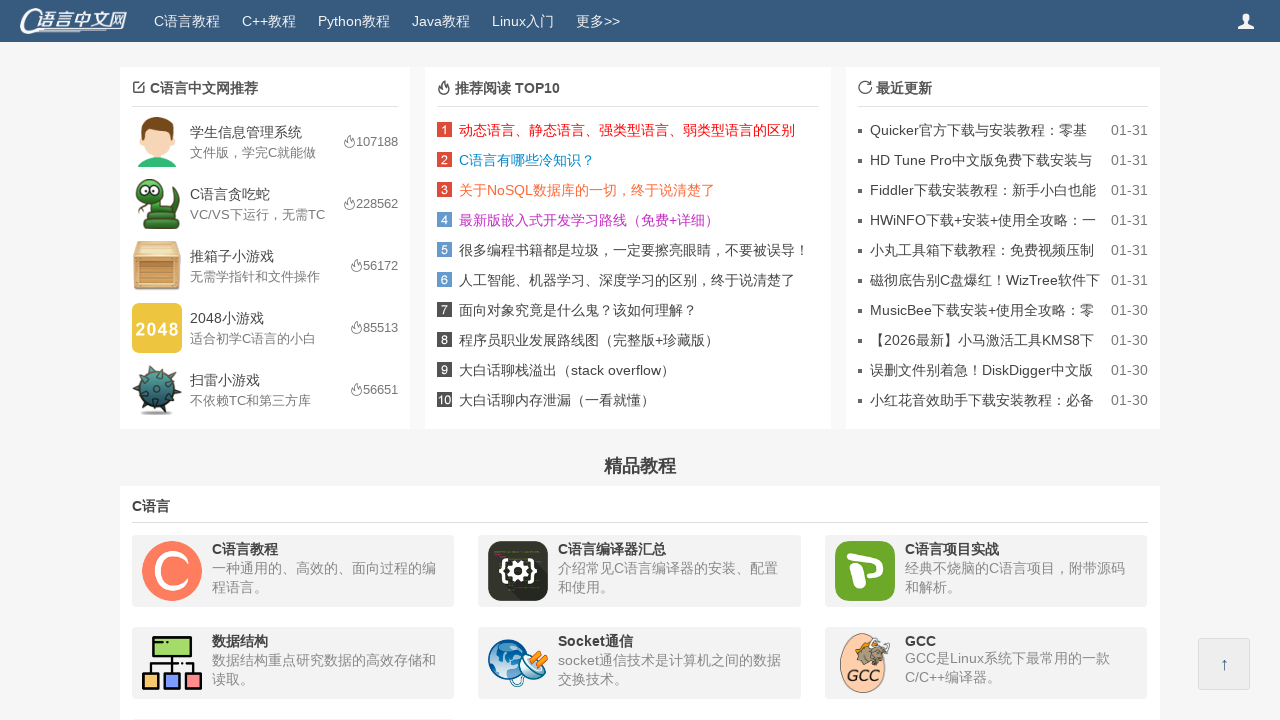

Navigated to second URL http://c.biancheng.net/c/
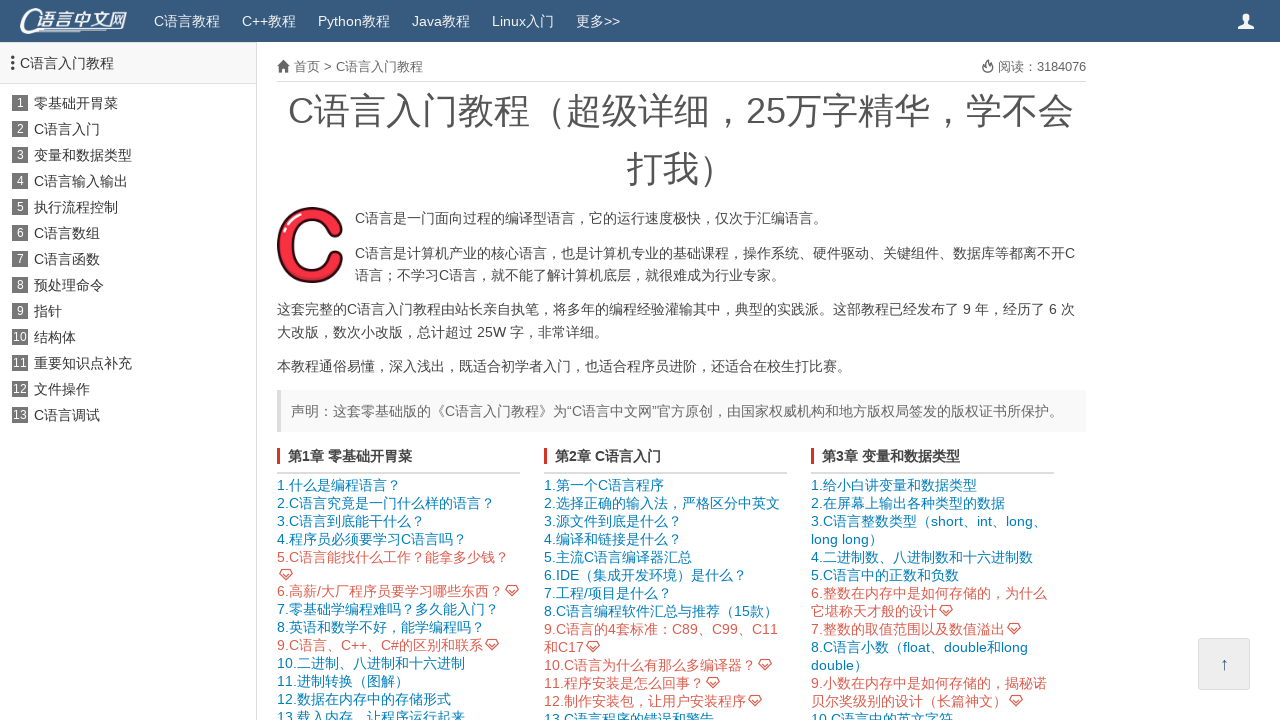

Navigated back to first page http://c.biancheng.net
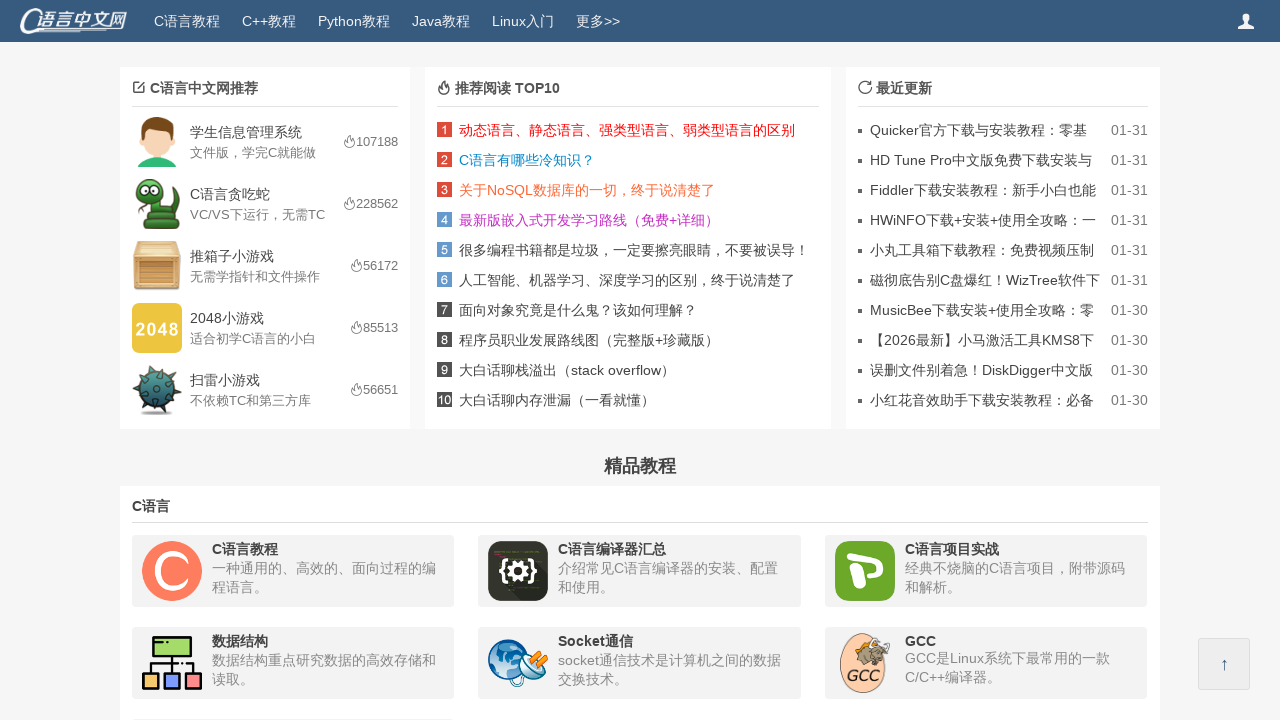

Navigated forward to second page http://c.biancheng.net/c/
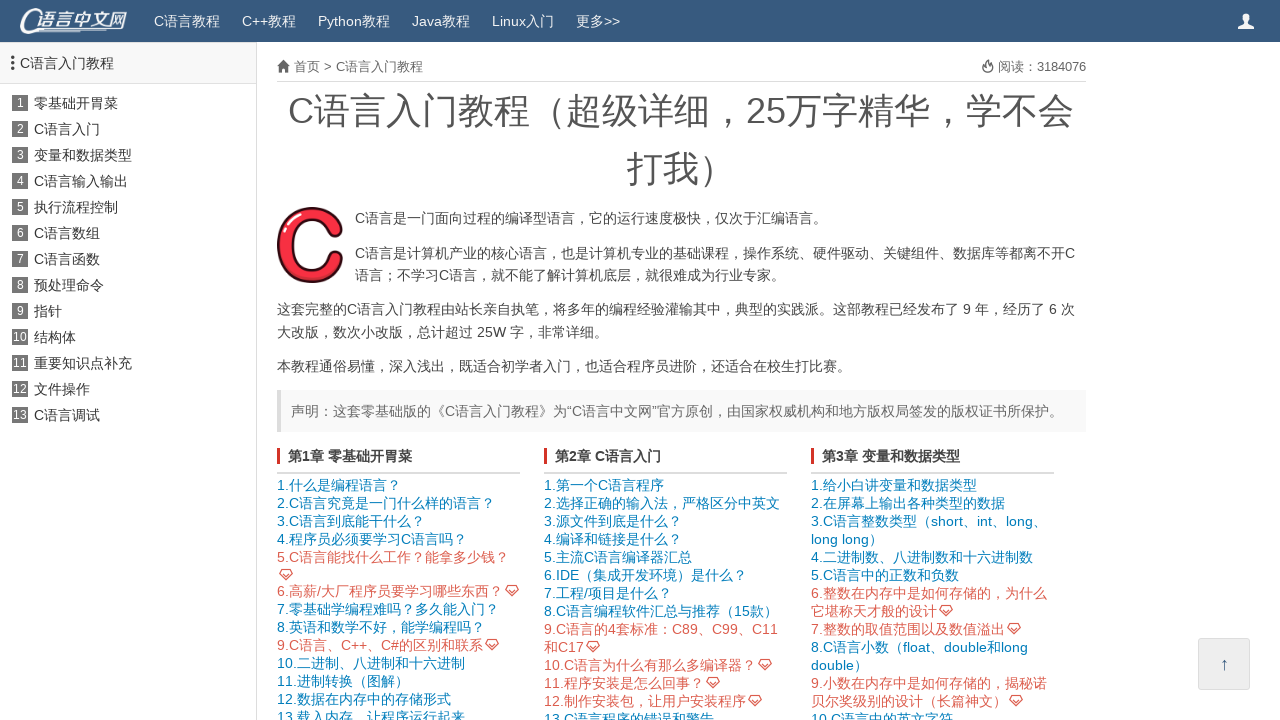

Refreshed the current page
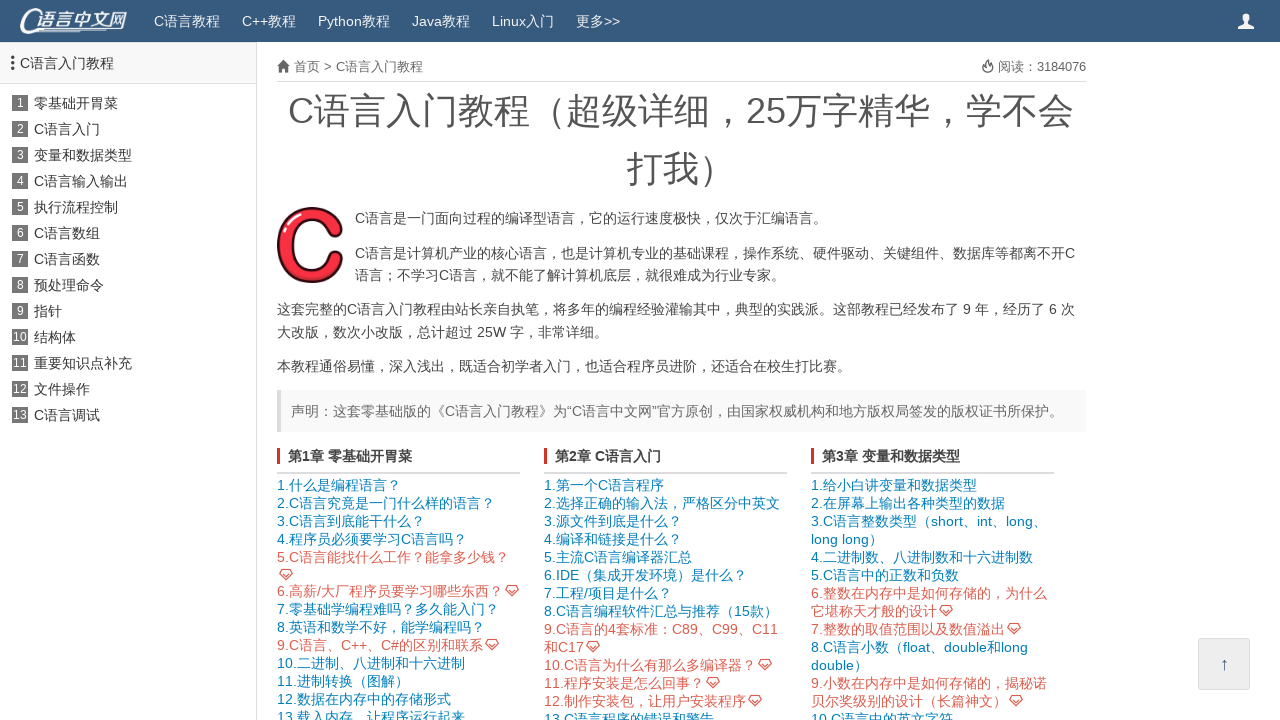

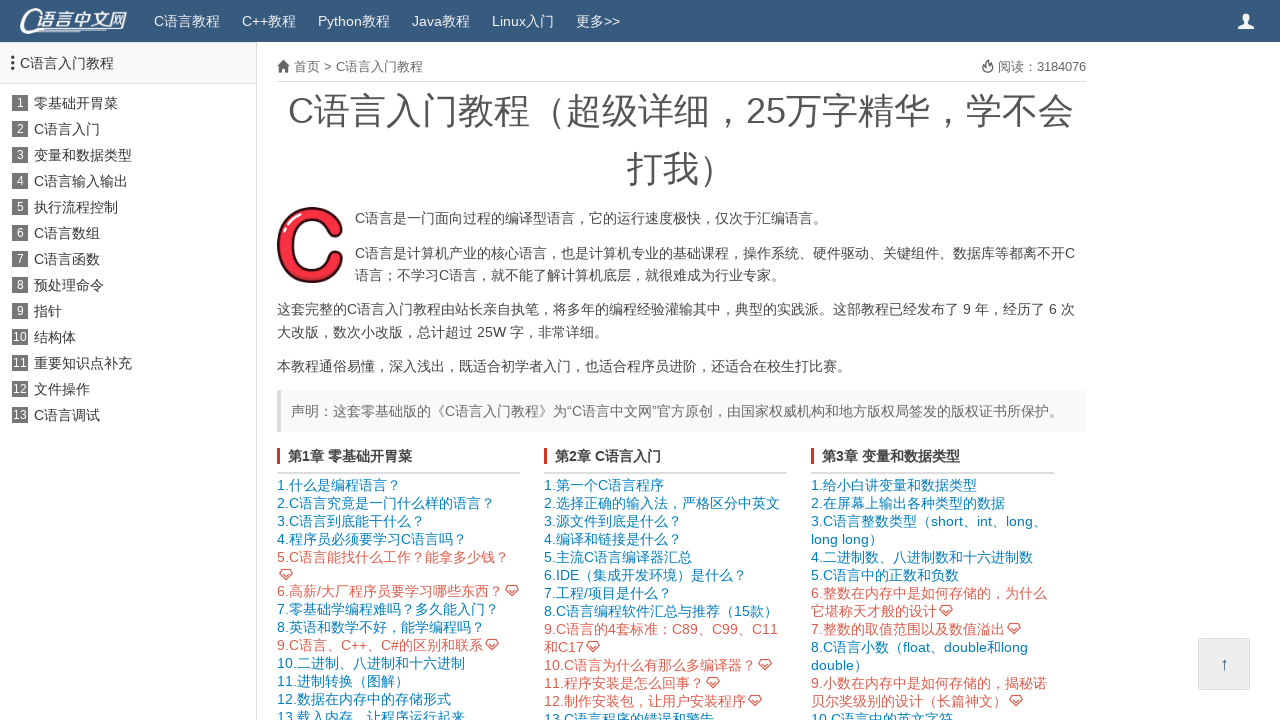